Tests the sorting functionality of a product table by clicking the first column header and verifies the sort order, then navigates through pagination to locate a specific item (Rice).

Starting URL: https://rahulshettyacademy.com/greenkart/#/offers

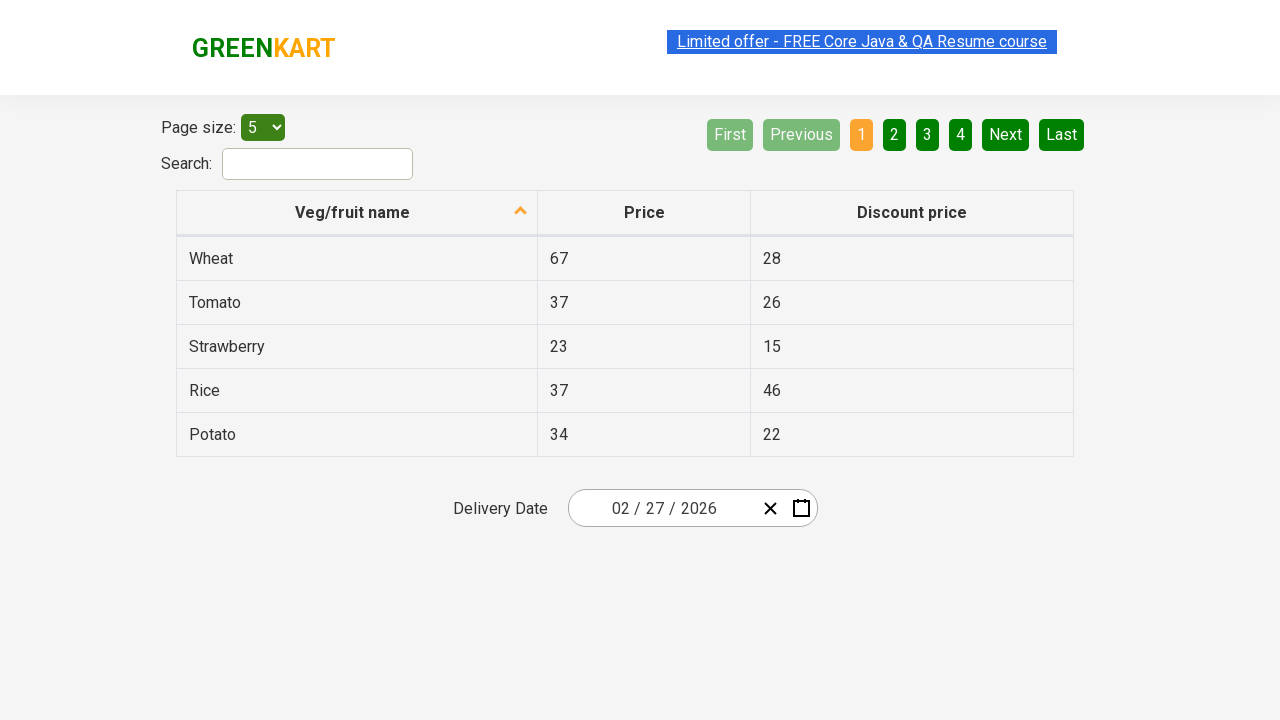

Clicked first column header to sort product table at (357, 213) on xpath=//tr/th[1]
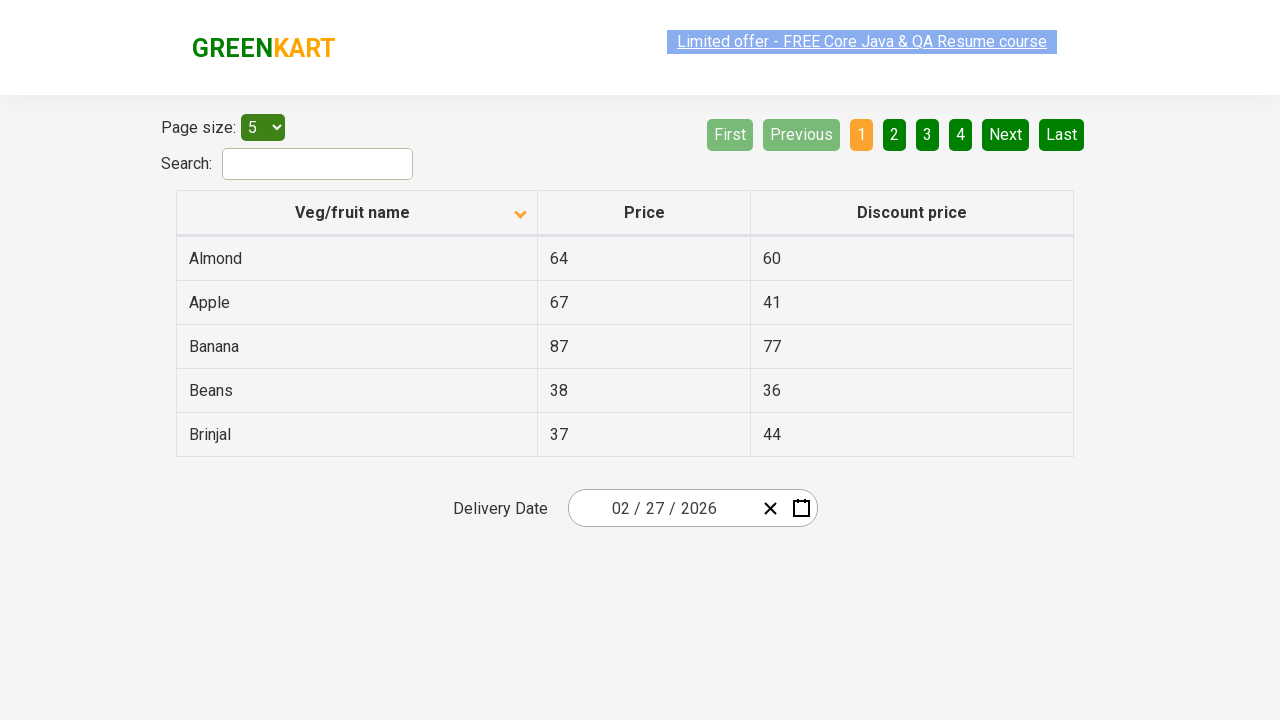

Table data loaded and visible
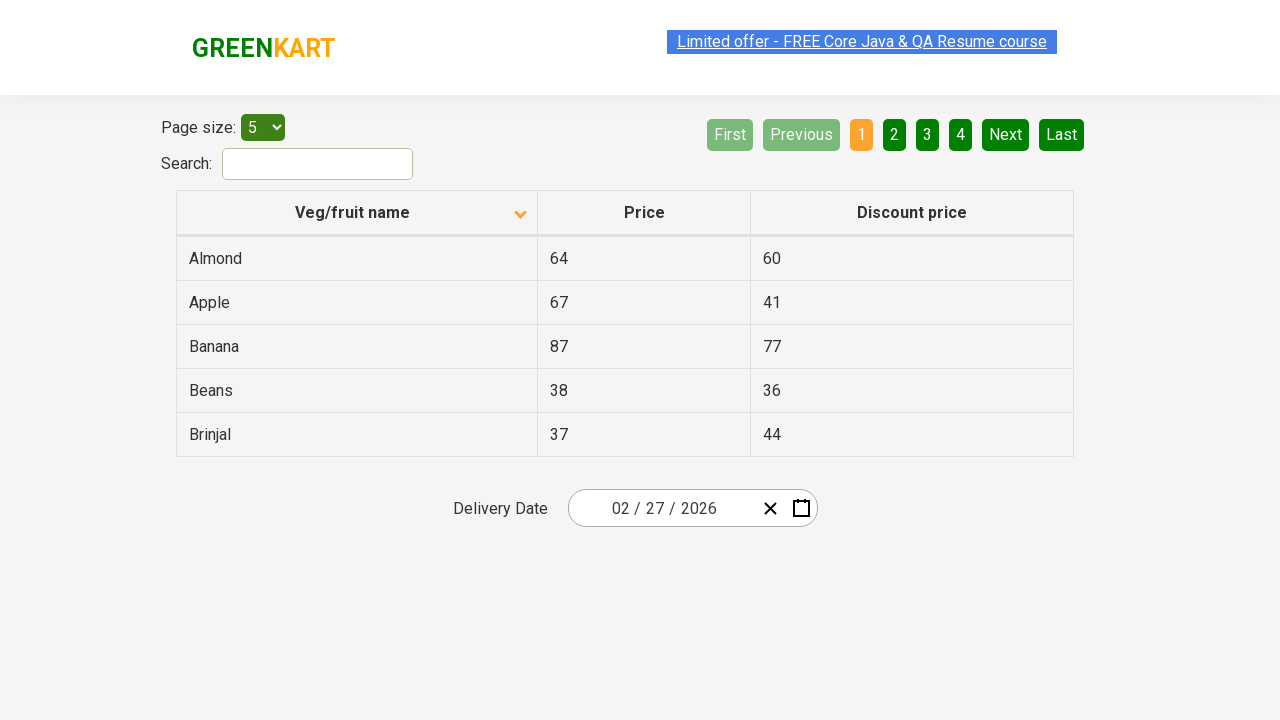

Retrieved 5 items from first column
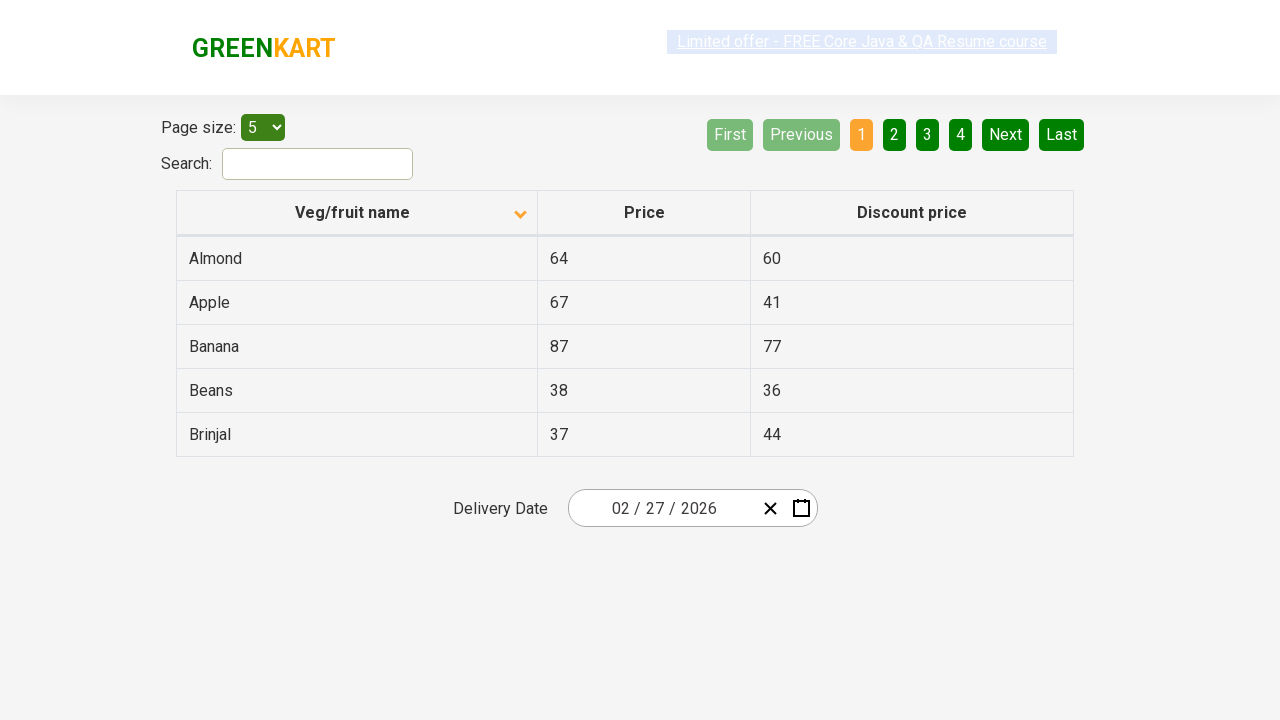

Verified that product list is sorted in ascending order
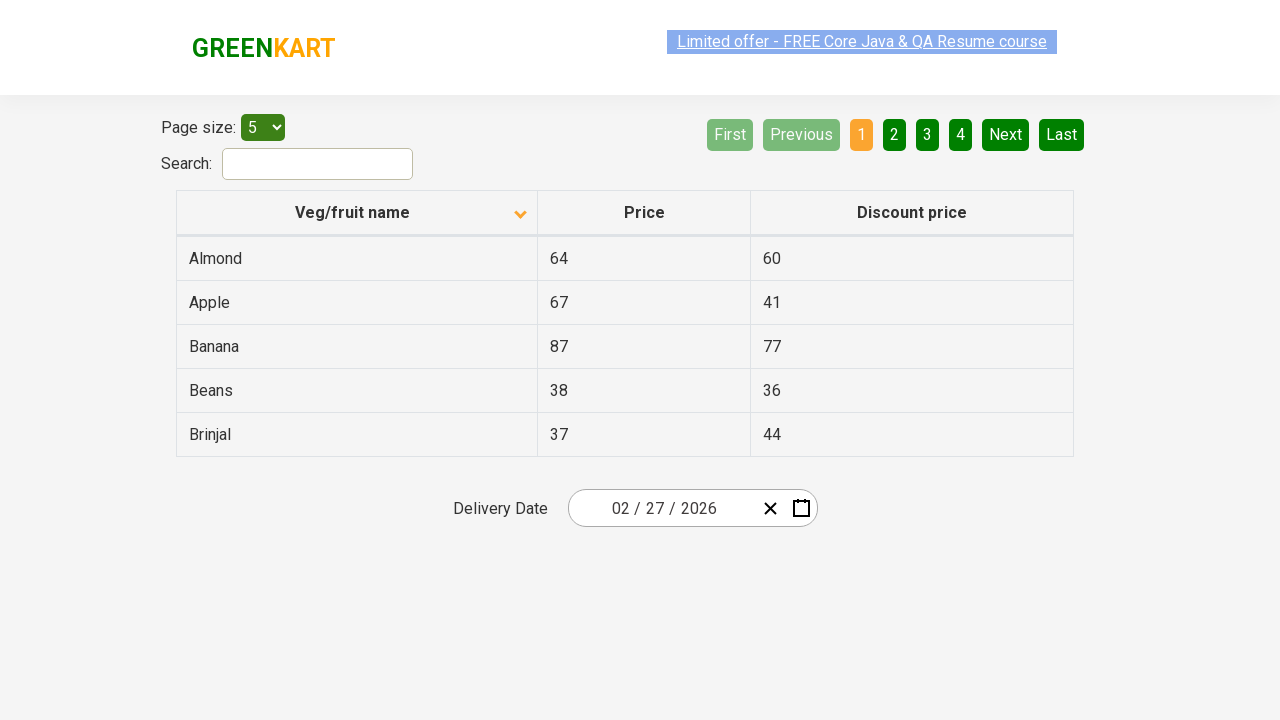

Clicked next pagination button to navigate to next page at (1006, 134) on [aria-label='Next']
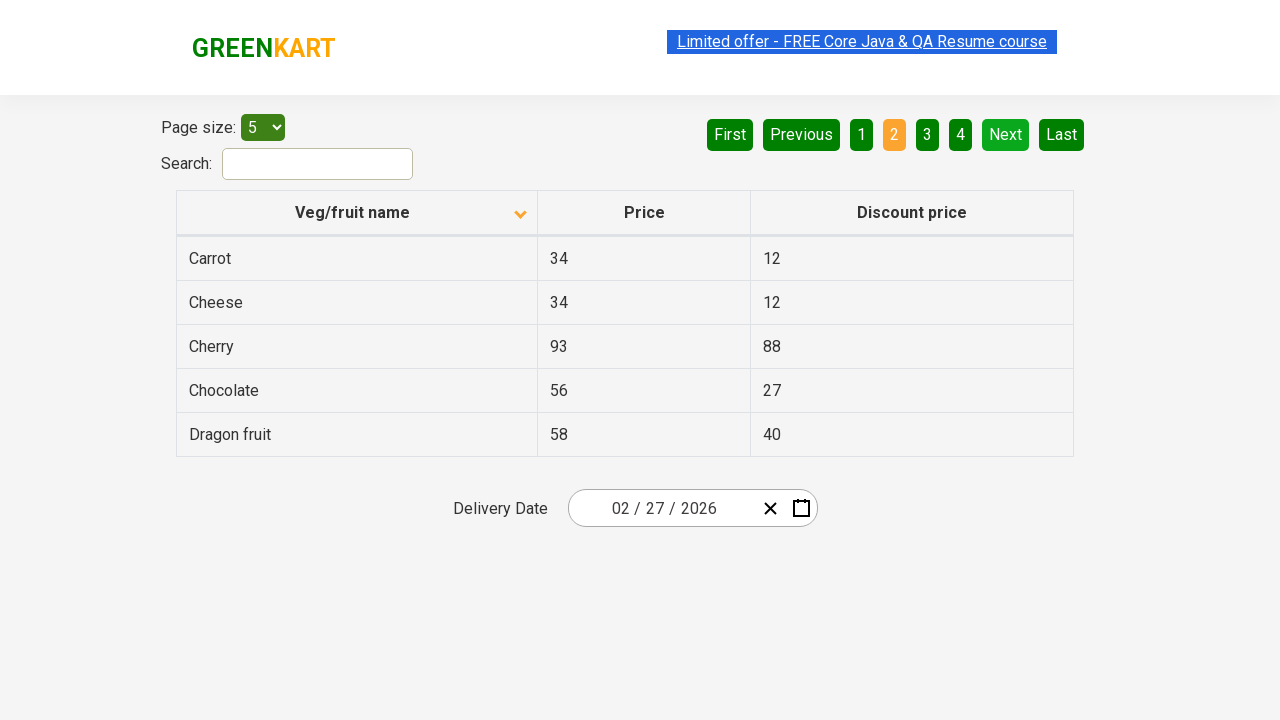

Waited for next page to load
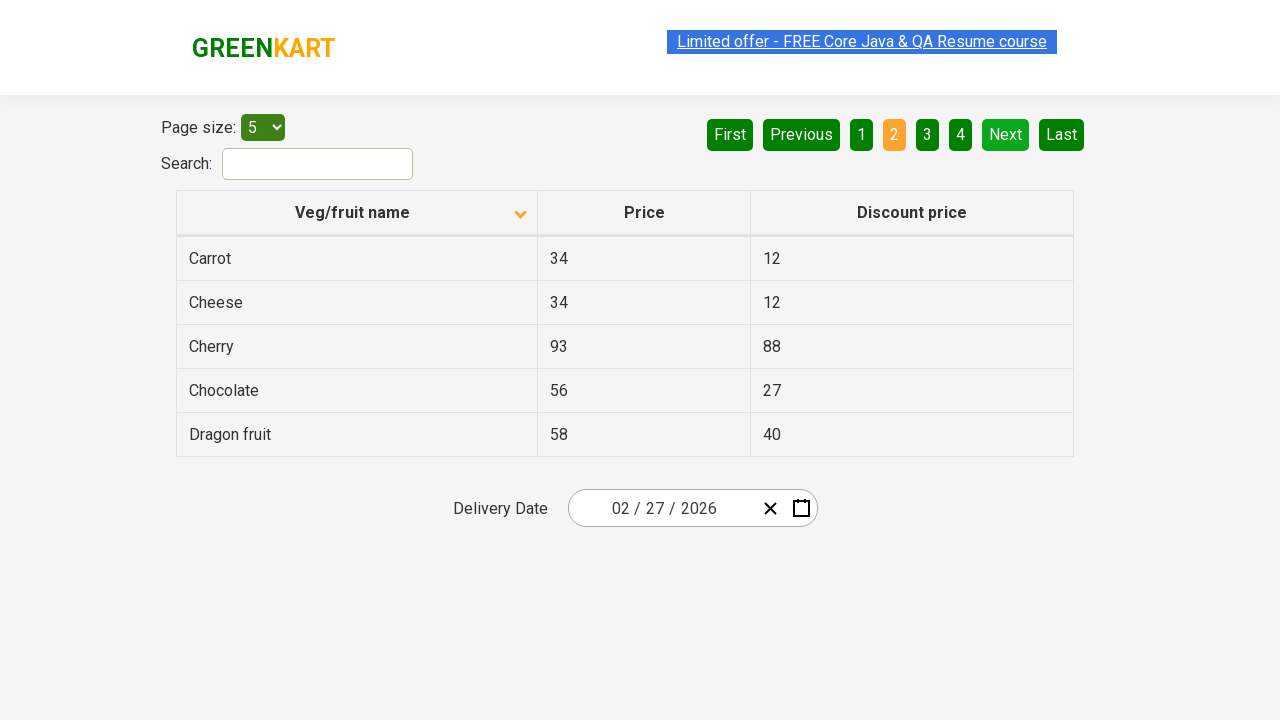

Clicked next pagination button to navigate to next page at (1006, 134) on [aria-label='Next']
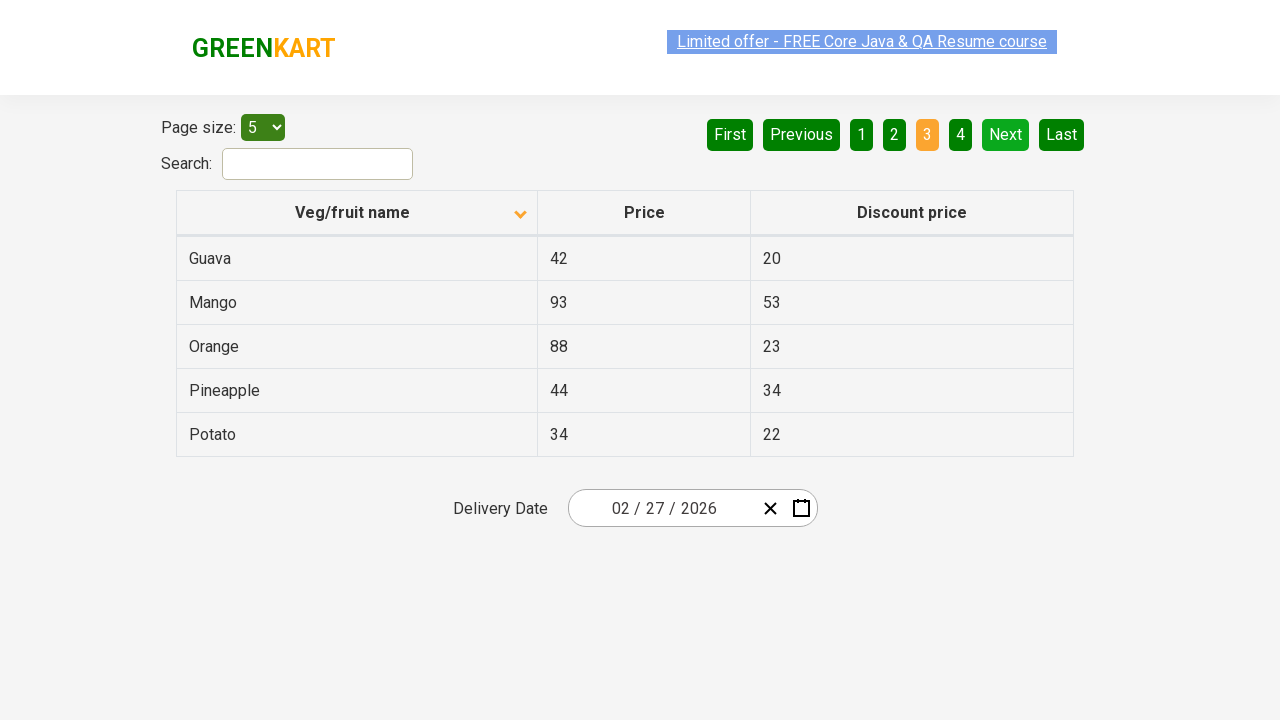

Waited for next page to load
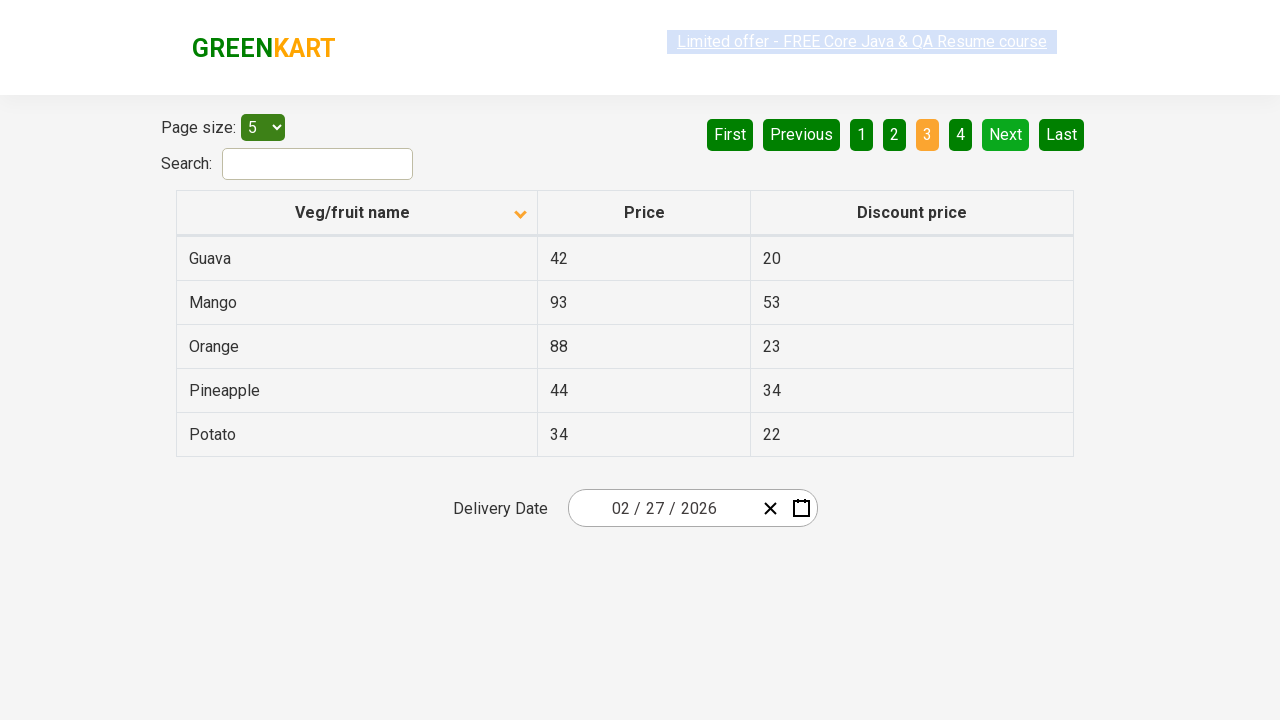

Clicked next pagination button to navigate to next page at (1006, 134) on [aria-label='Next']
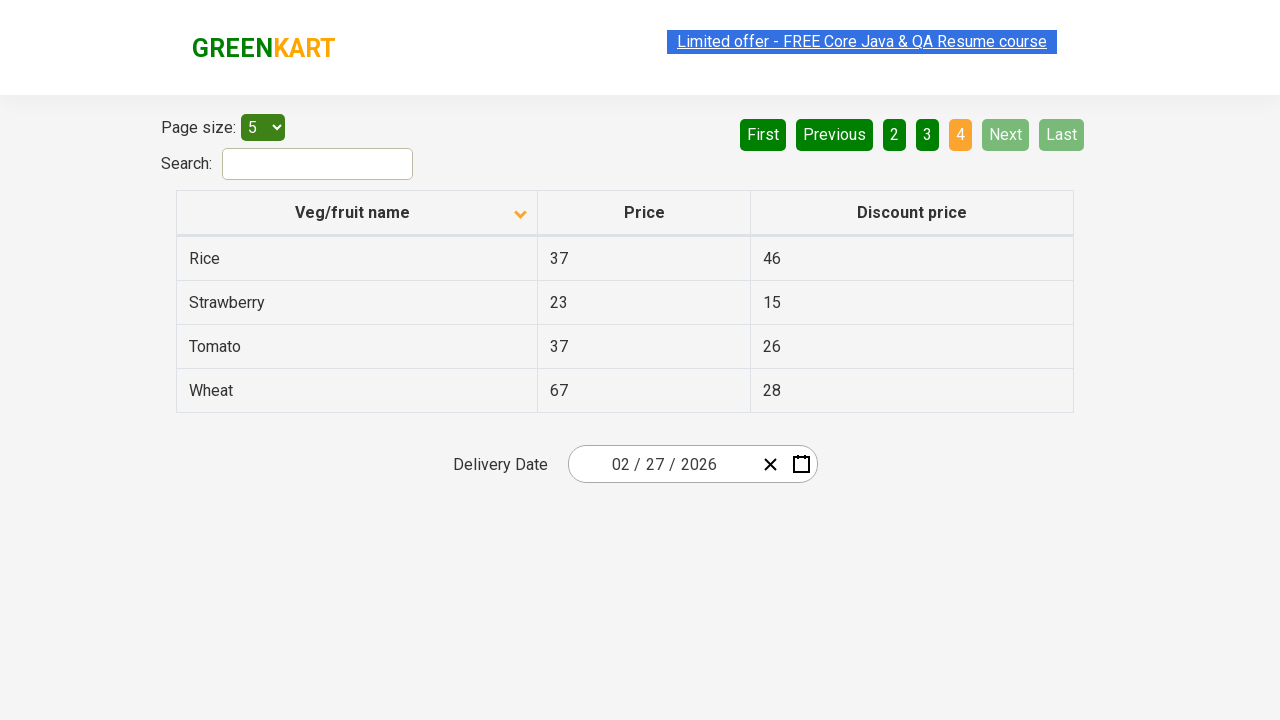

Waited for next page to load
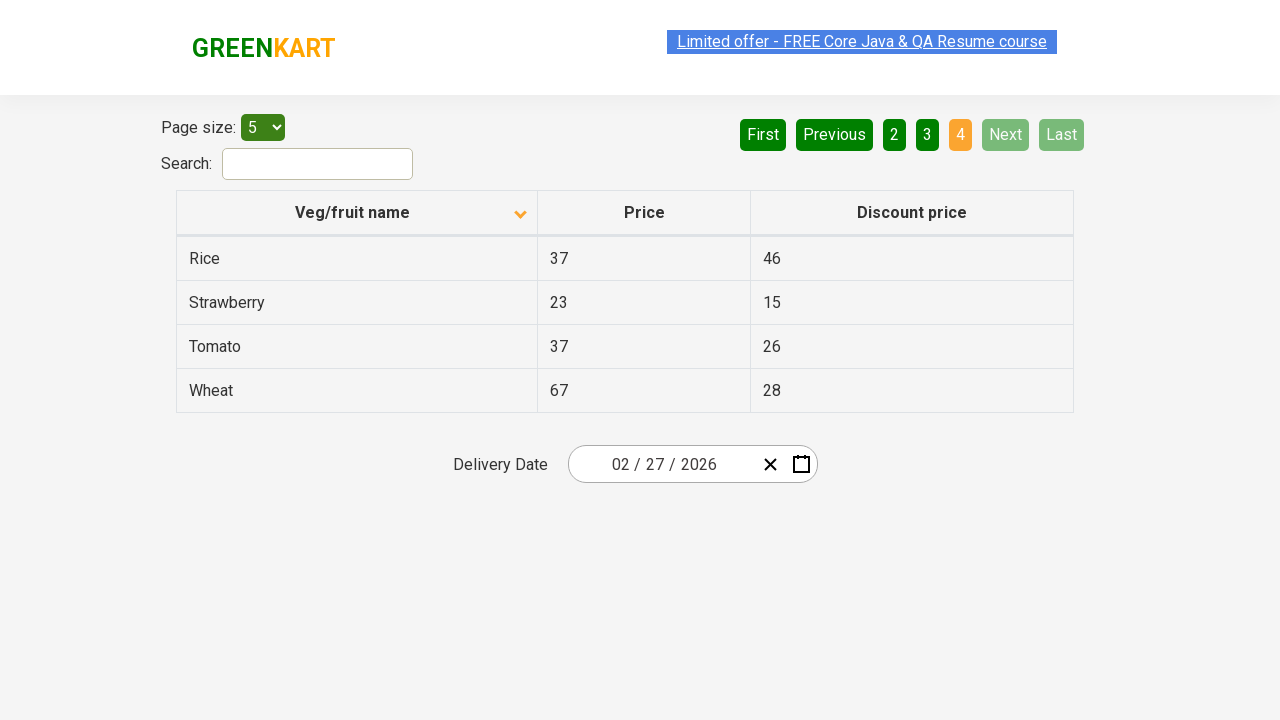

Found 'Rice' in the product table
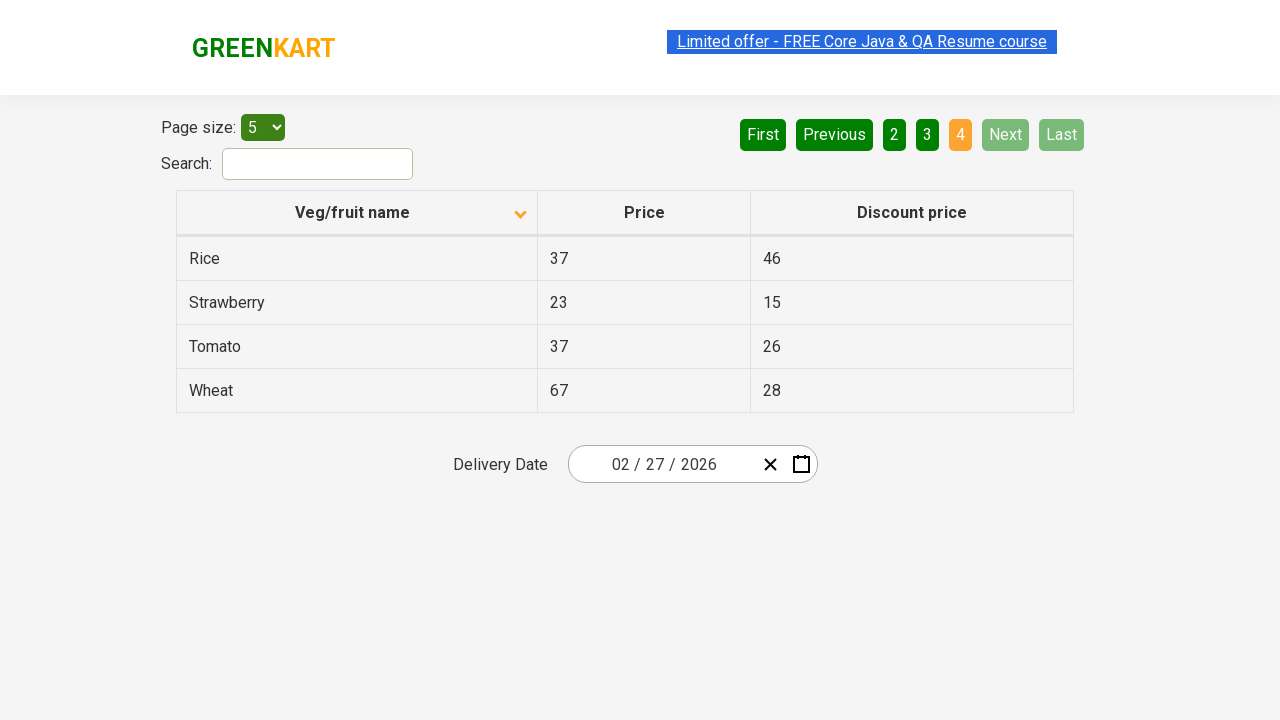

Confirmed that 'Rice' item was successfully located in the sorted product table
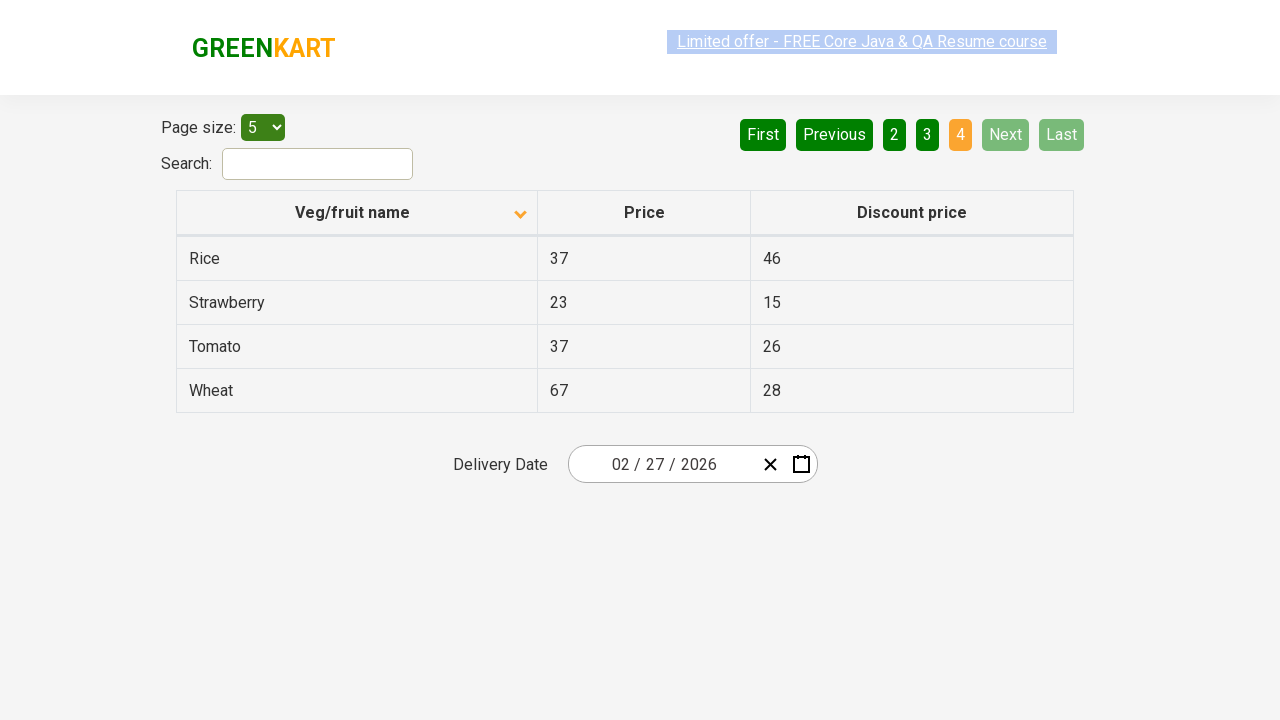

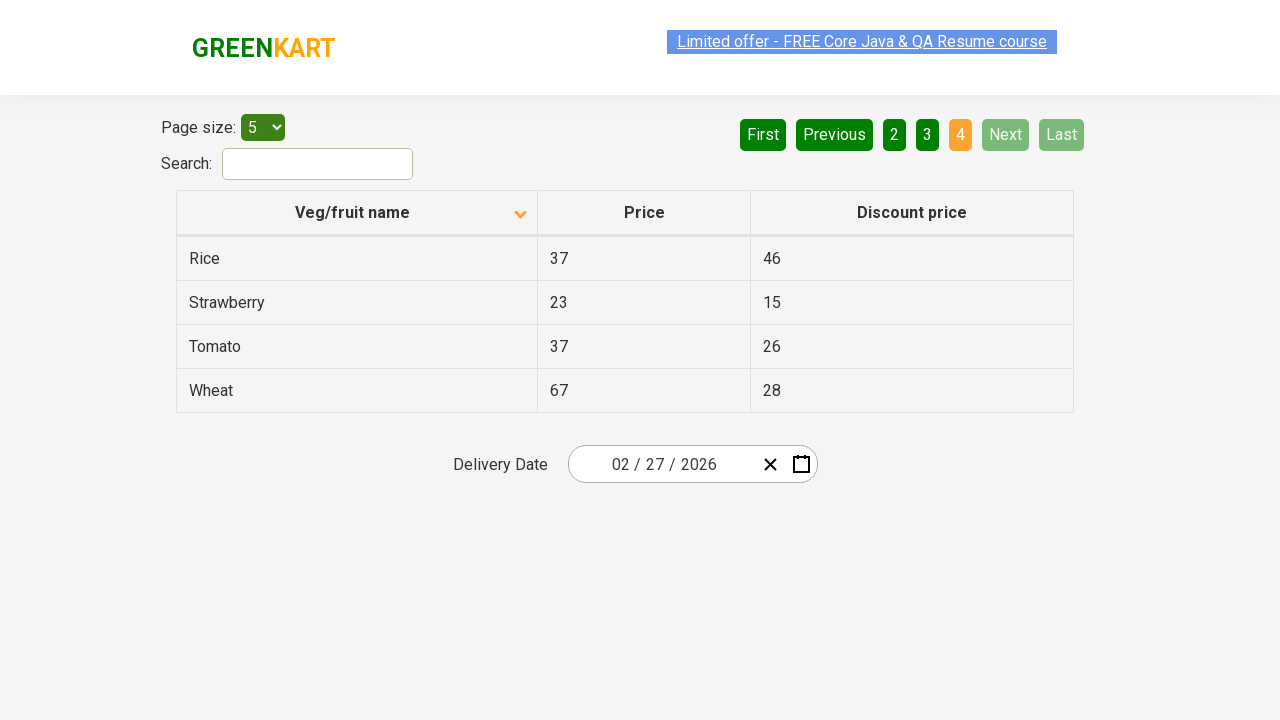